Tests checkbox functionality by locating two checkboxes and clicking them if they are not already selected, ensuring both checkboxes end up in a selected state.

Starting URL: https://the-internet.herokuapp.com/checkboxes

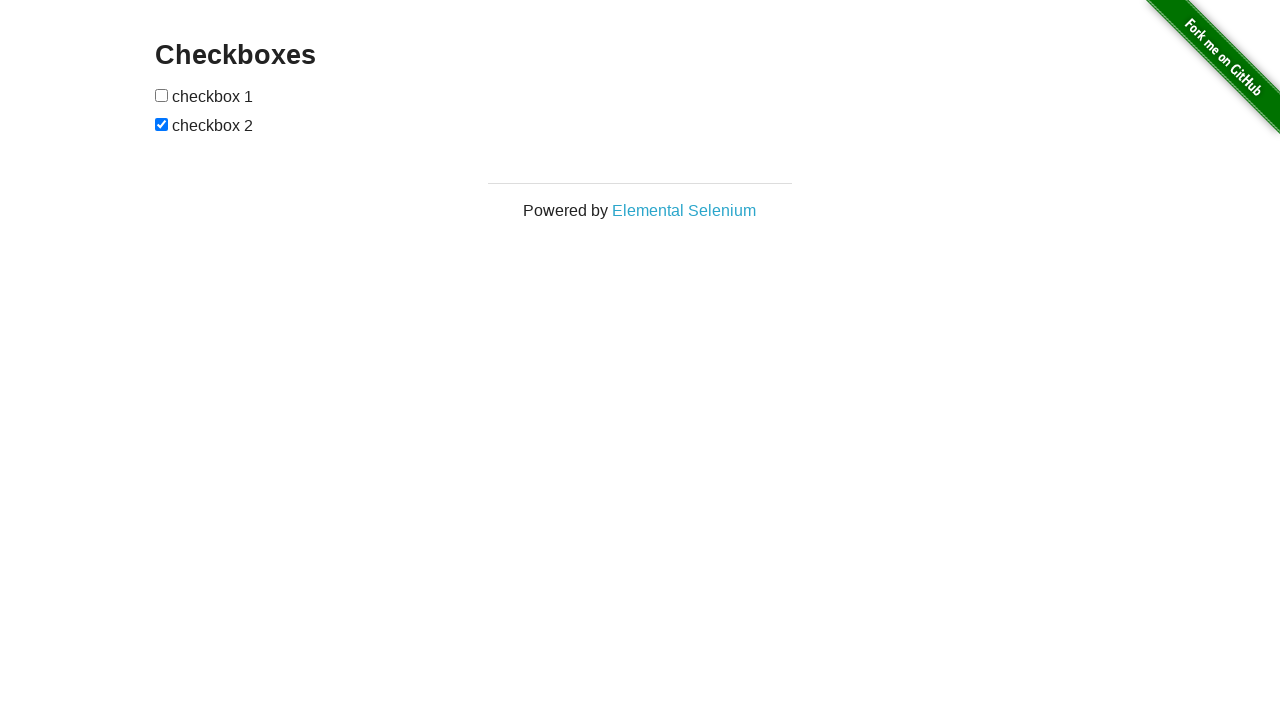

Navigated to checkbox test page
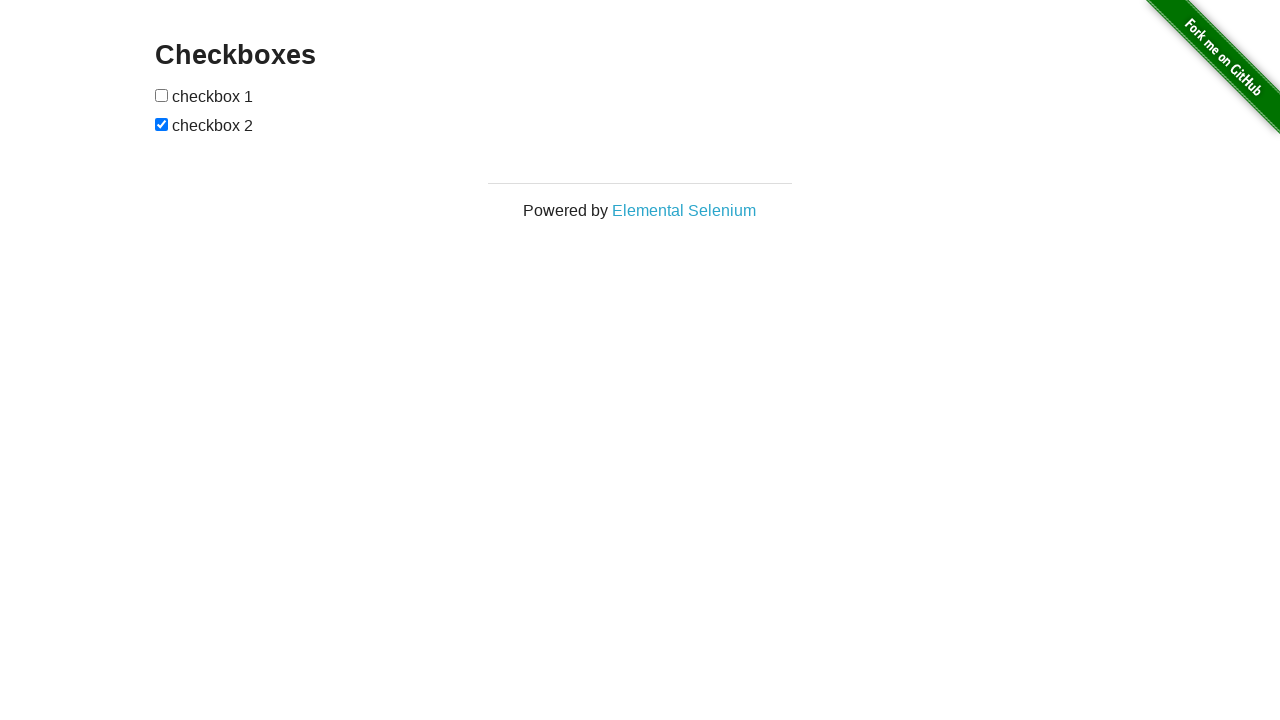

Located first checkbox element
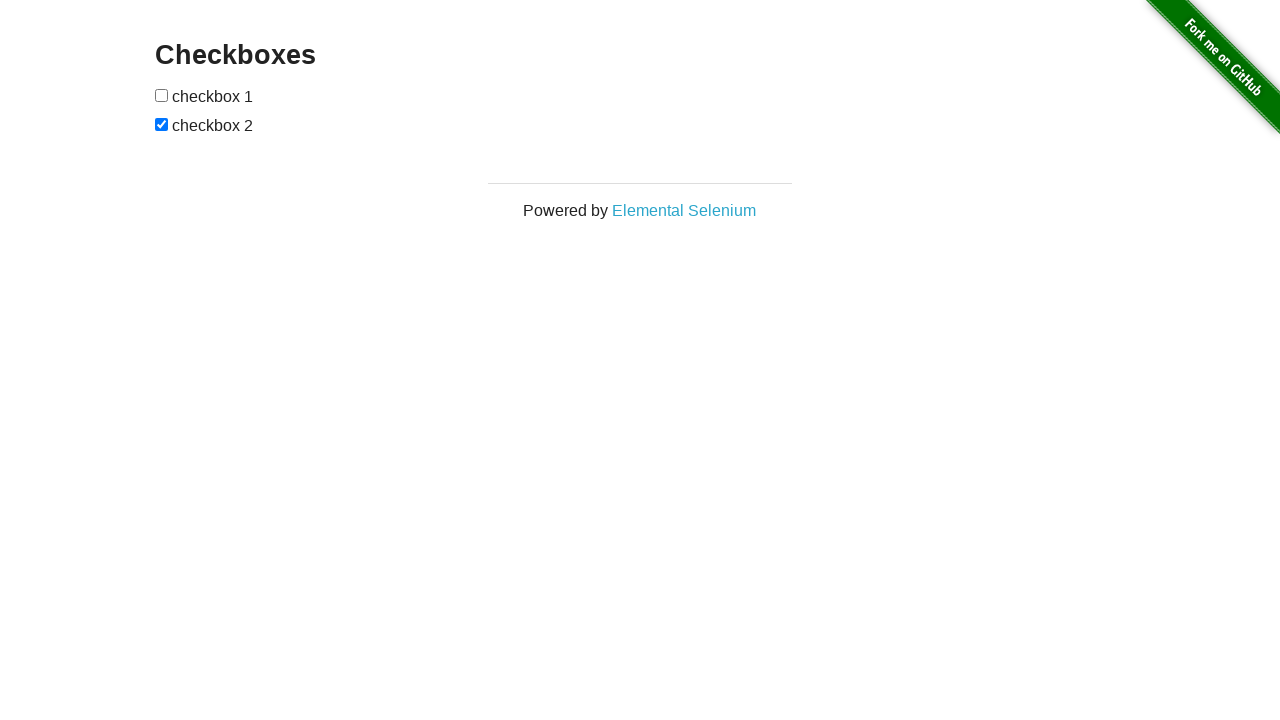

Located second checkbox element
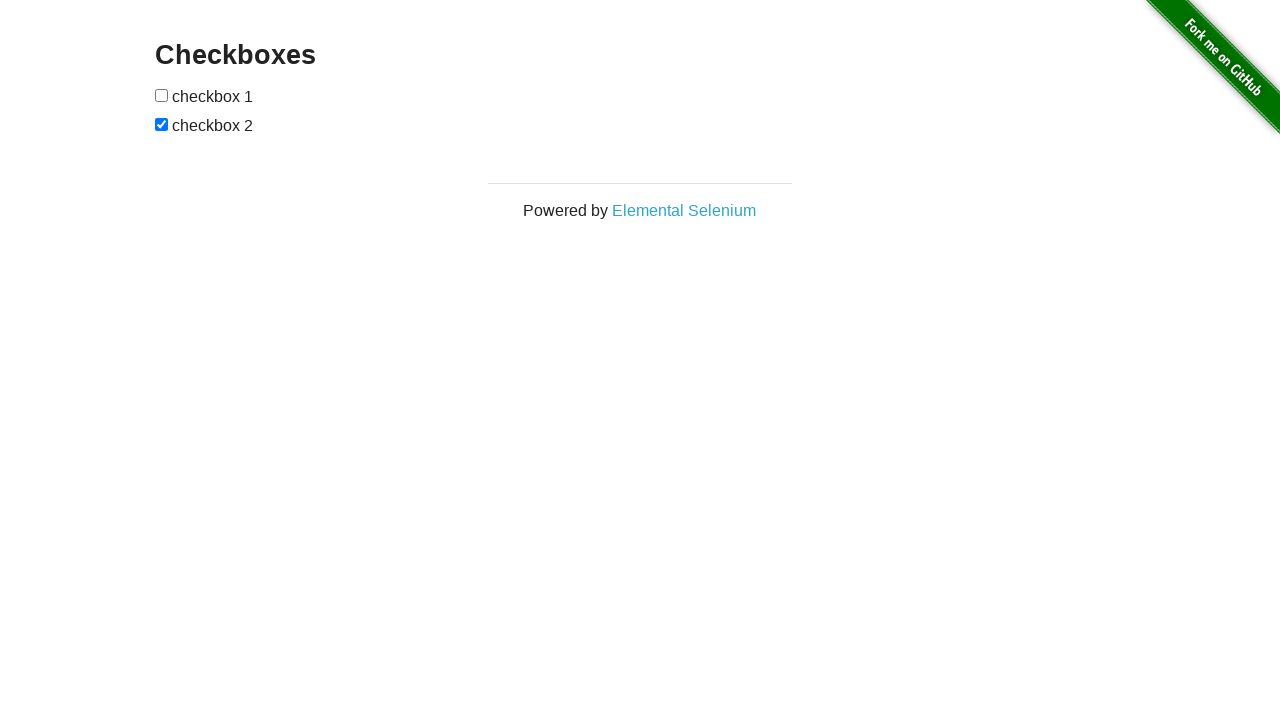

Checked first checkbox state - not selected
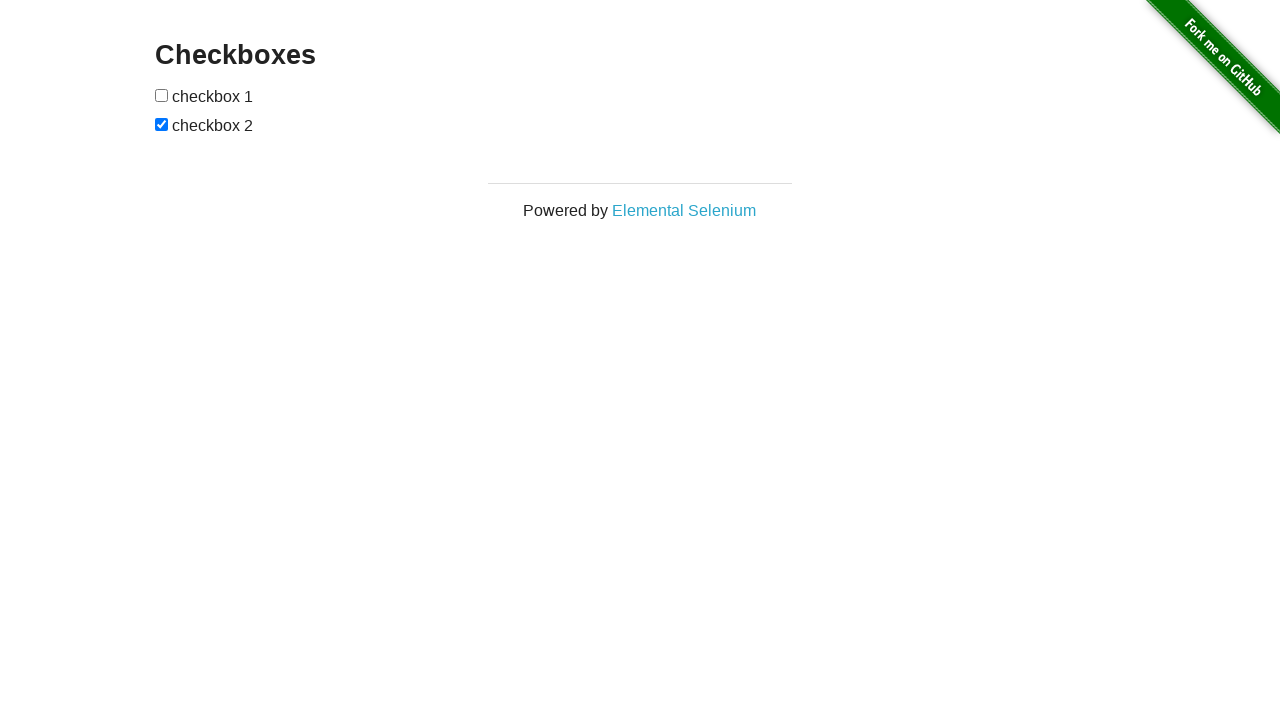

Clicked first checkbox to select it at (162, 95) on (//input[@type='checkbox'])[1]
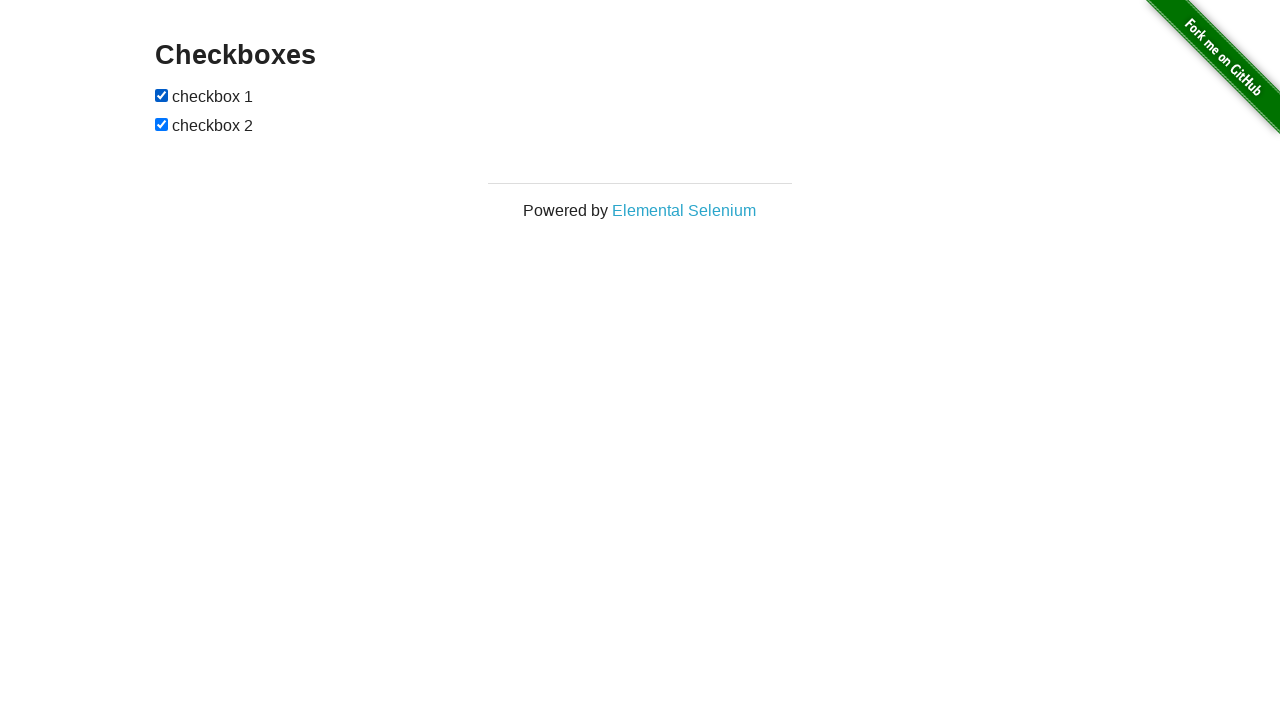

Checked second checkbox state - already selected
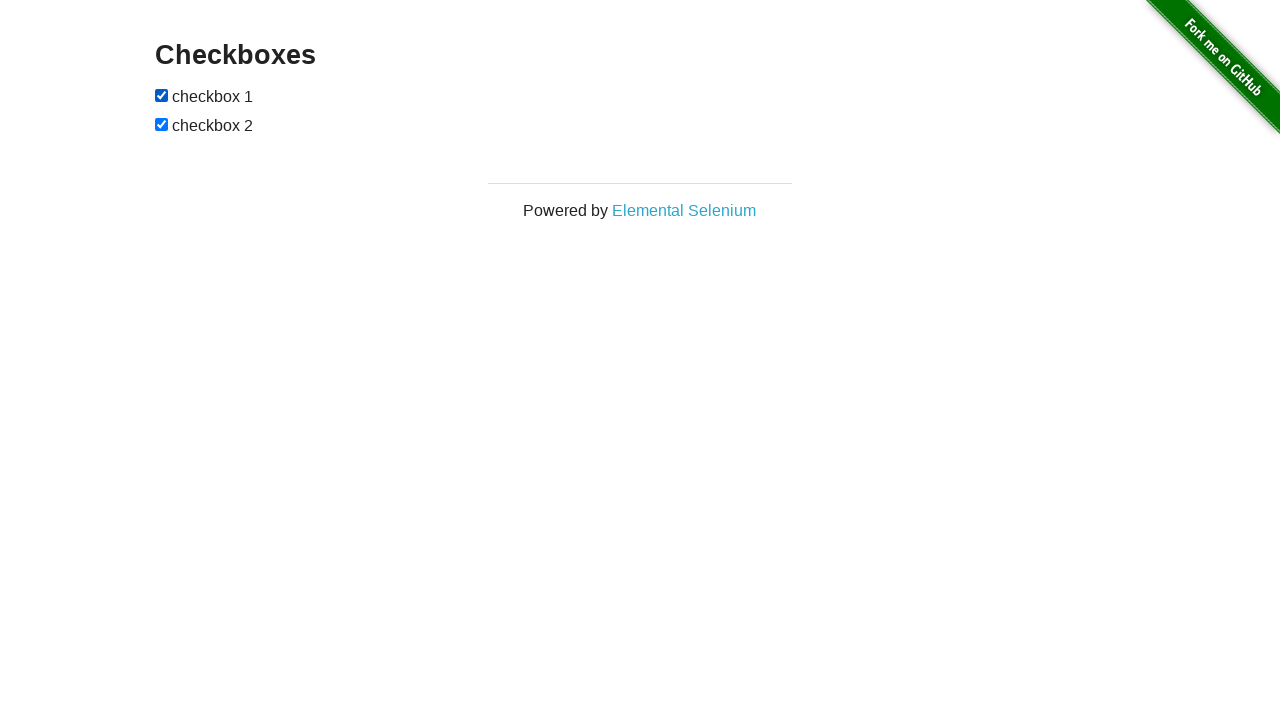

Verified first checkbox is selected
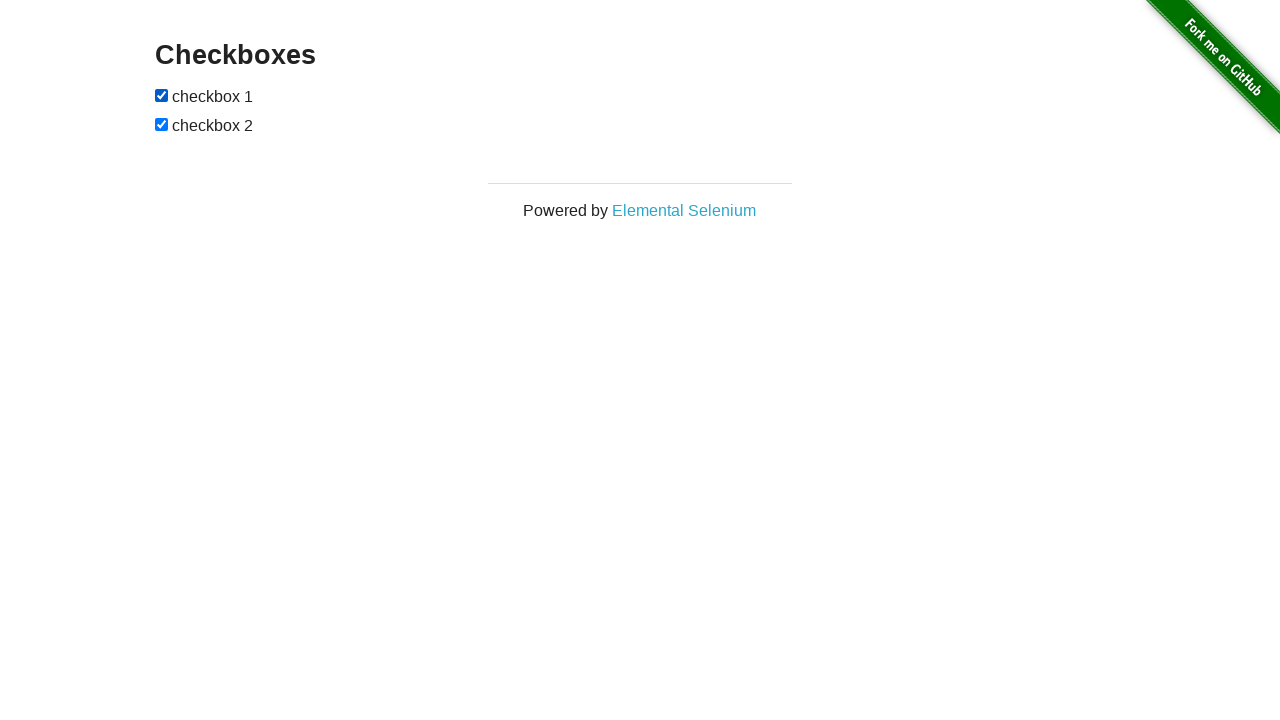

Verified second checkbox is selected
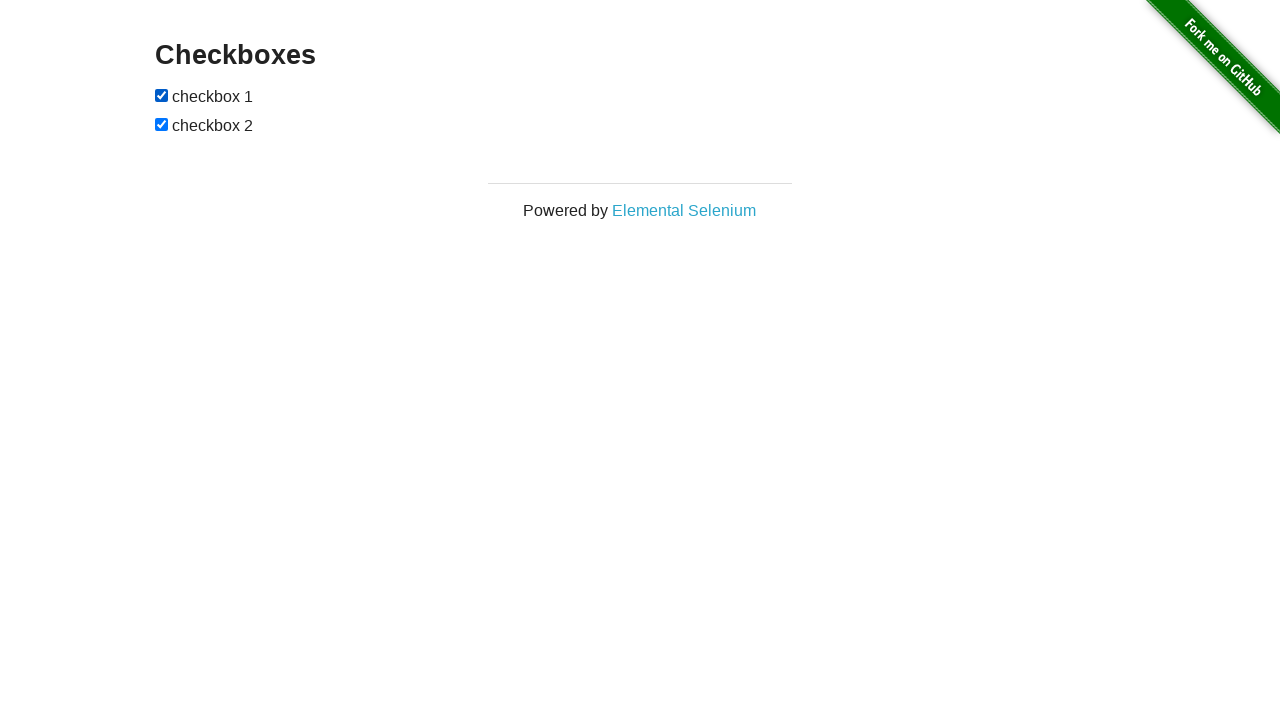

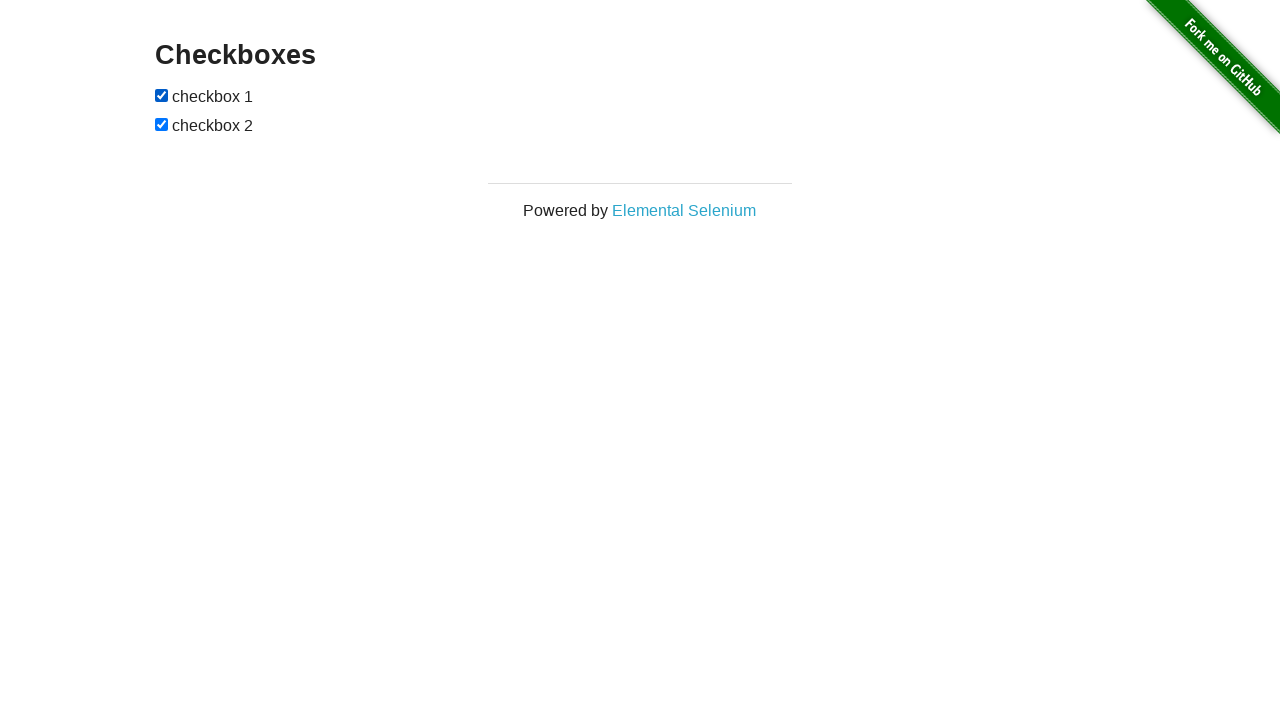